Tests dropdown selection by selecting Option 1 using visible text

Starting URL: https://the-internet.herokuapp.com/dropdown

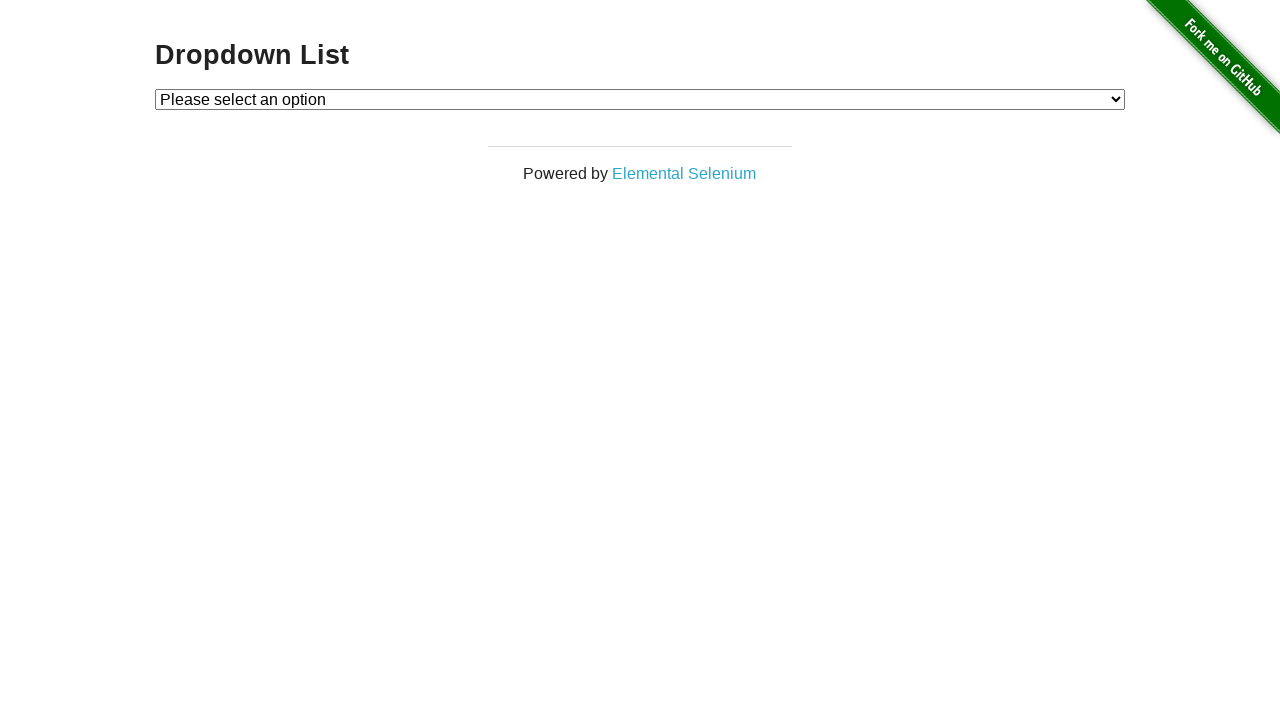

Selected 'Option 1' from dropdown menu using visible text on #dropdown
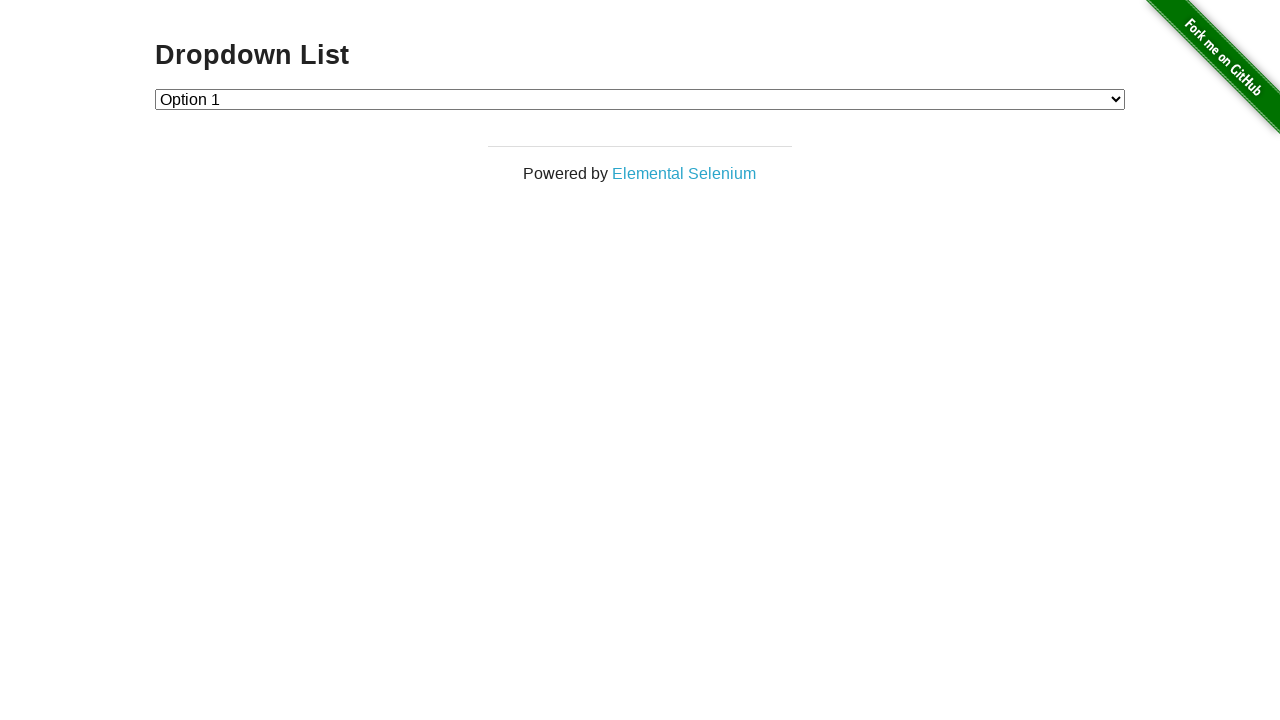

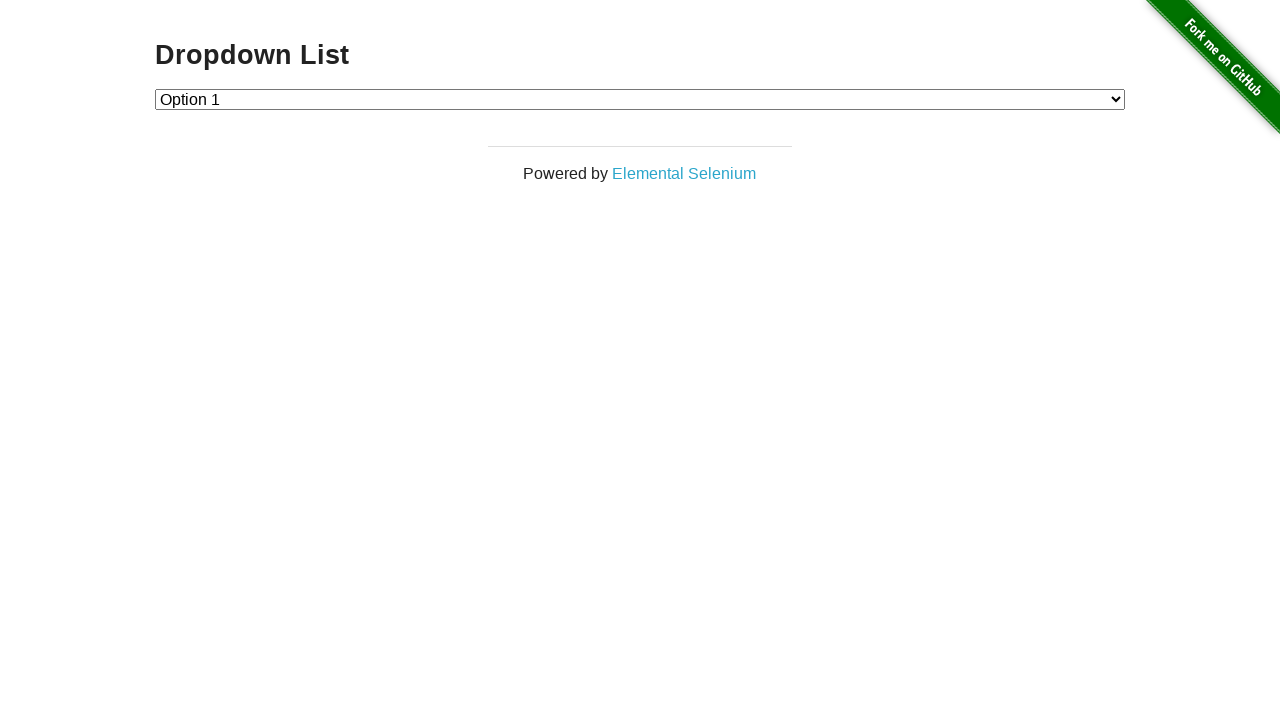